Tests dynamic control functionality by enabling and disabling a text input field and verifying the state changes

Starting URL: https://the-internet.herokuapp.com/dynamic_controls

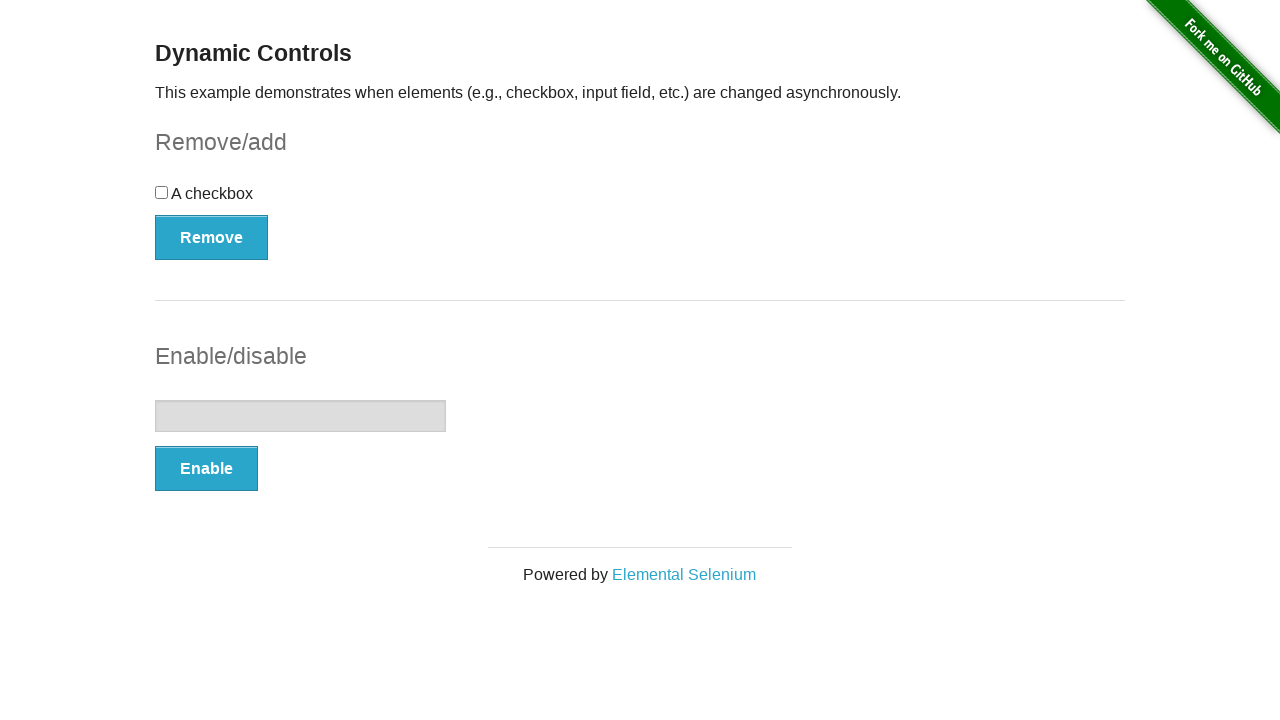

Clicked Enable button at (206, 469) on button:text('Enable')
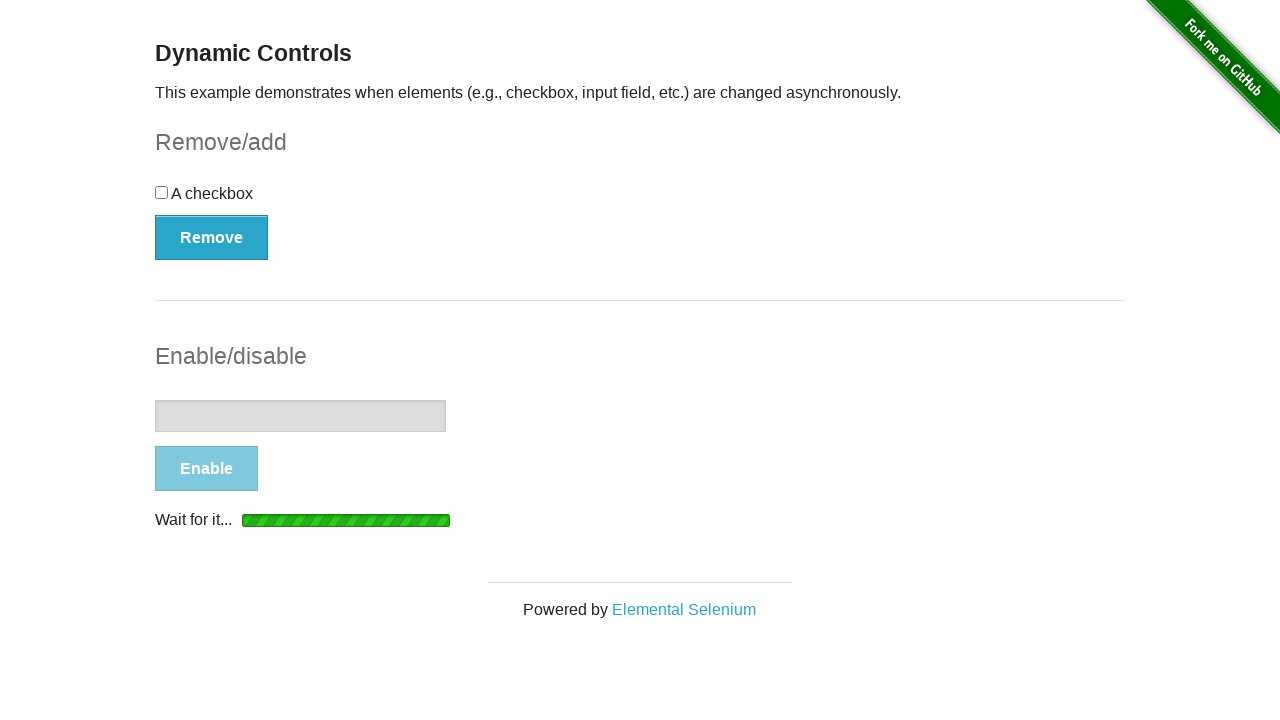

Waited for enabled message to appear
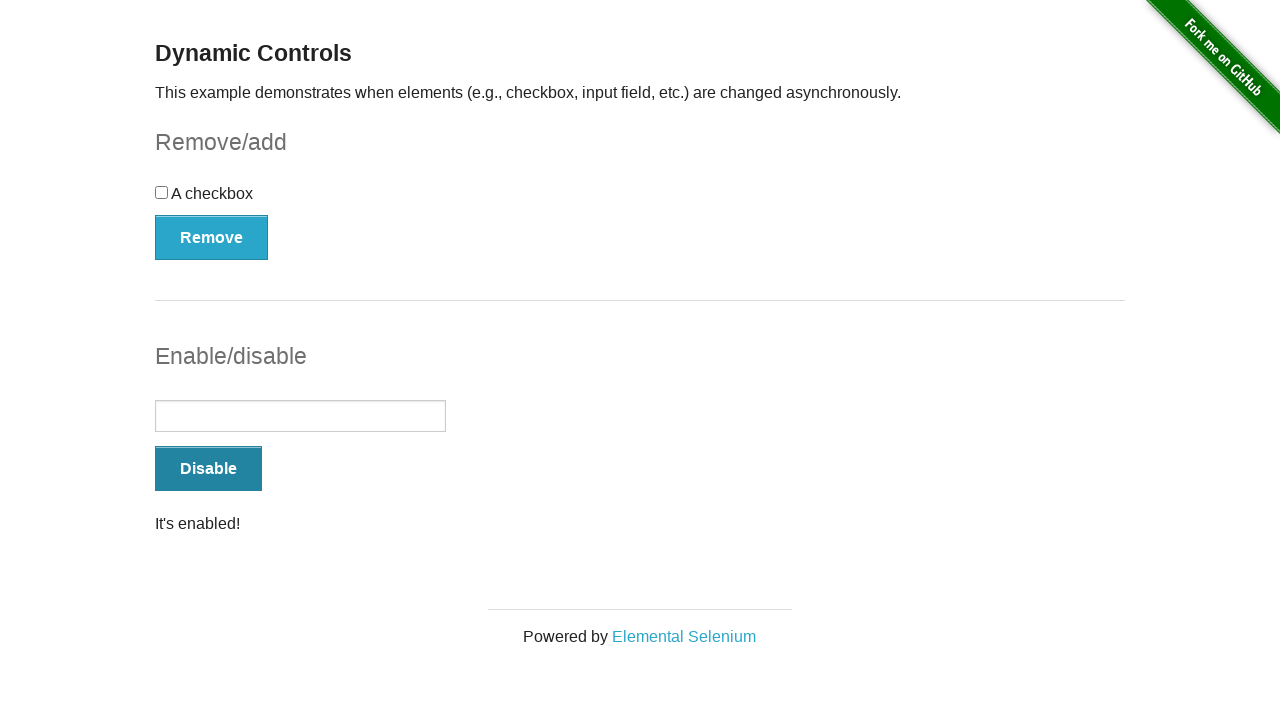

Located the text input field
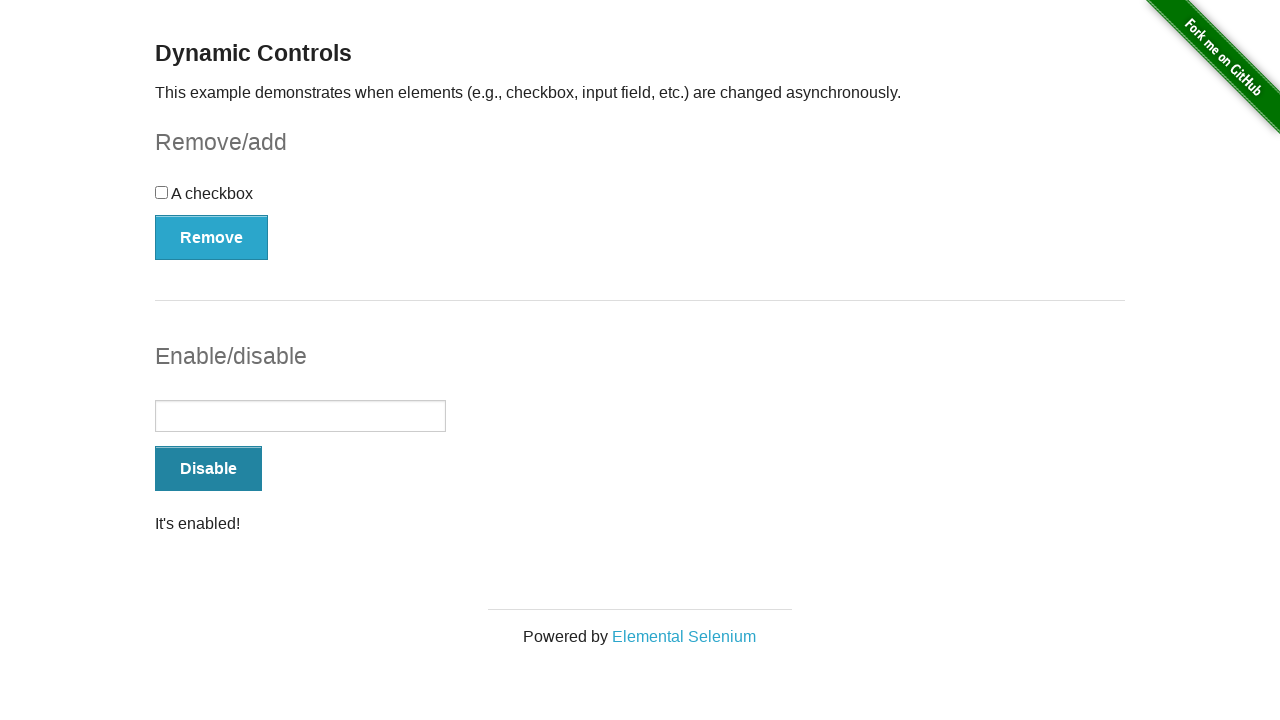

Verified that textbox is enabled
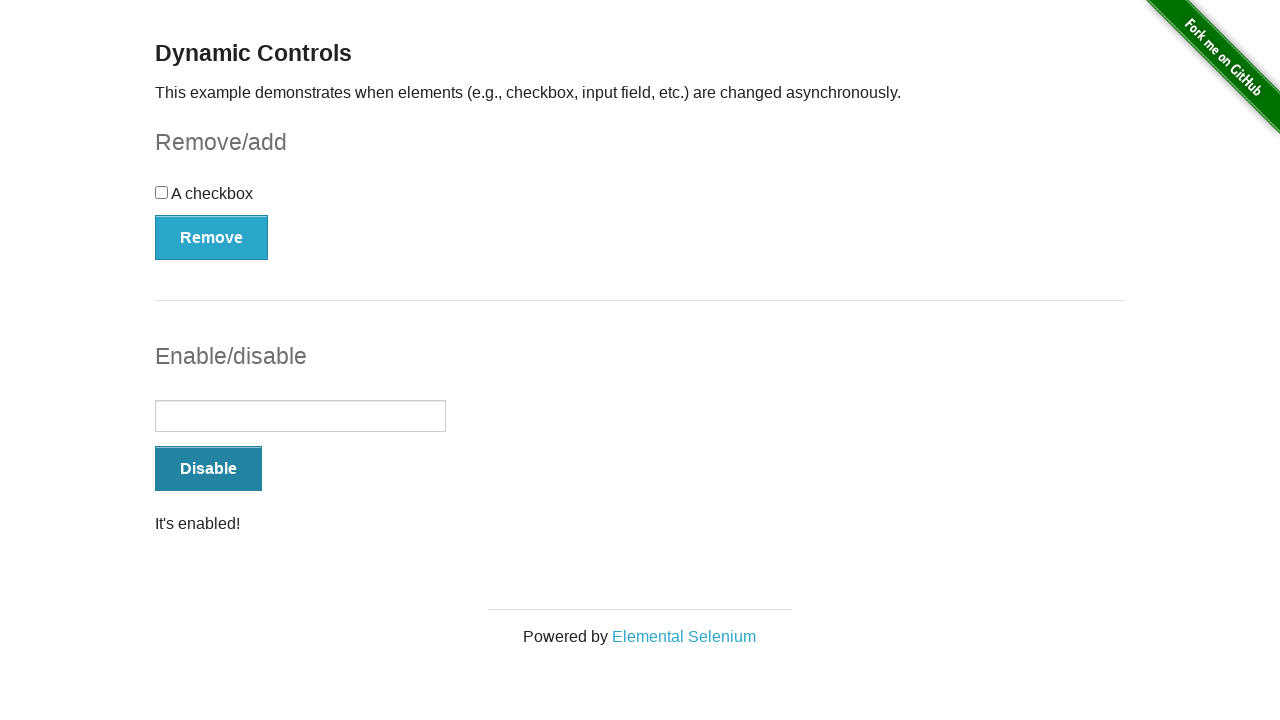

Clicked Disable button at (208, 469) on form#input-example button
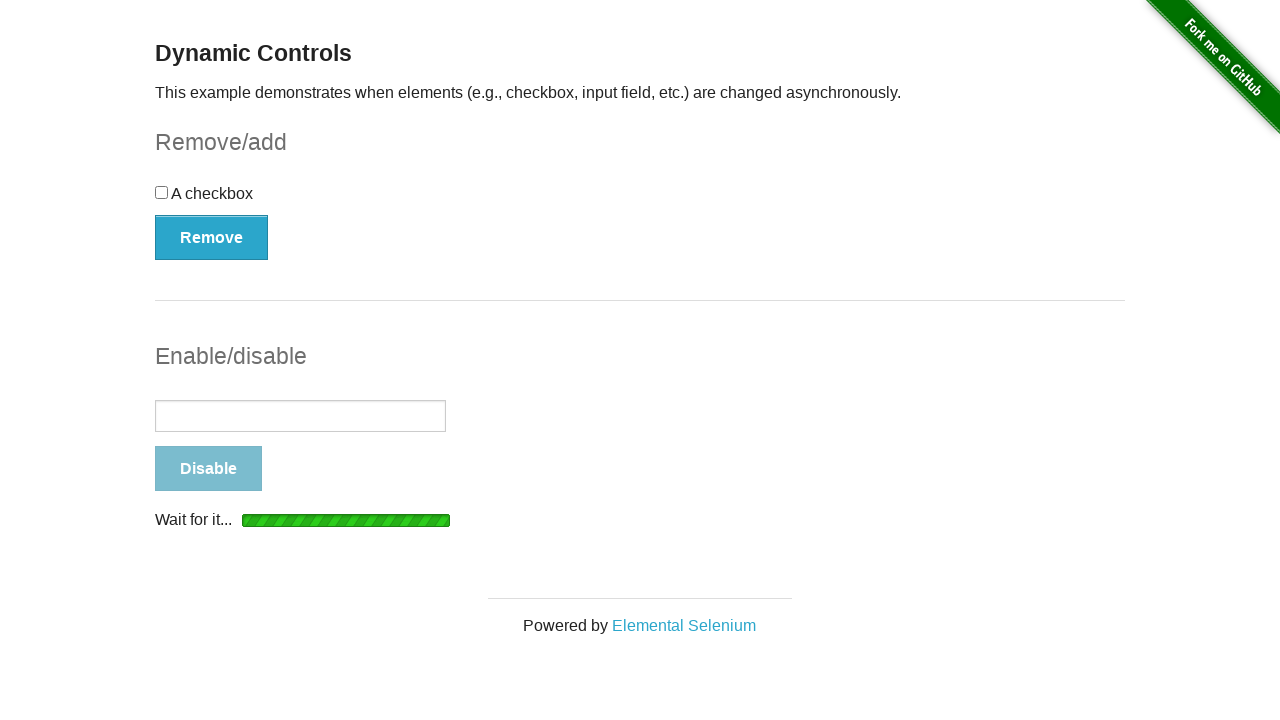

Waited for disabled message to appear
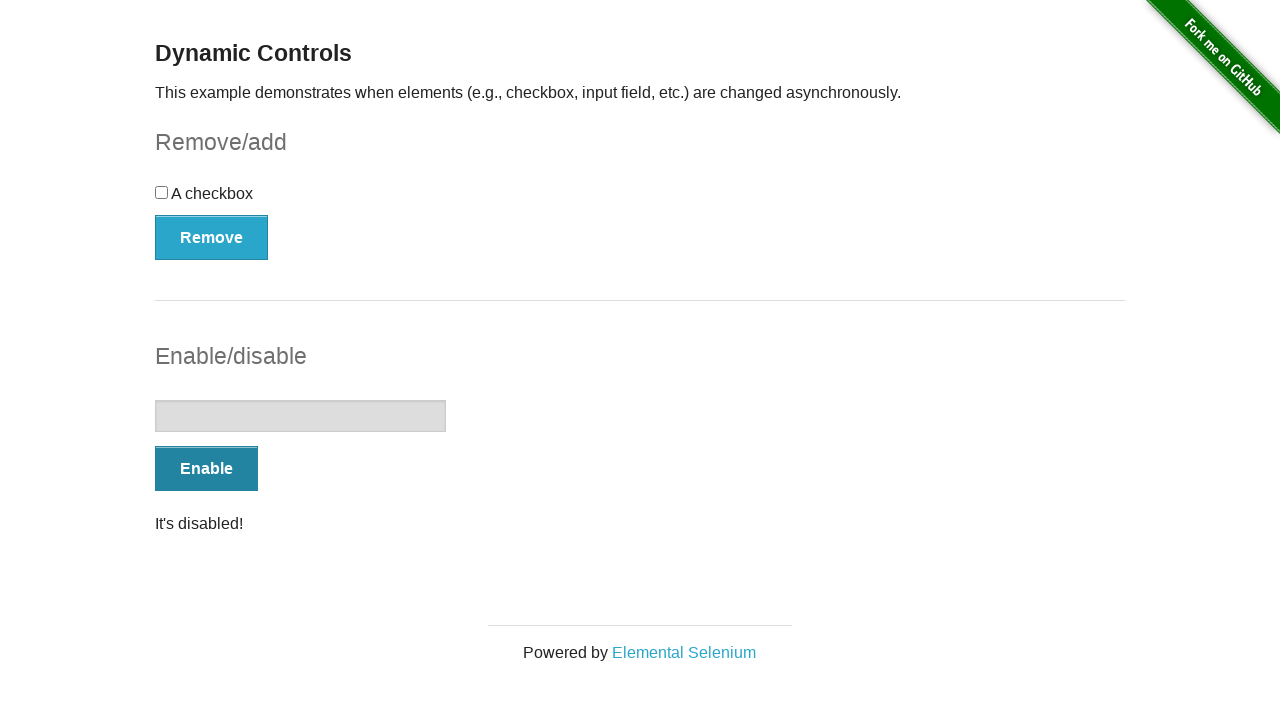

Verified that textbox is disabled
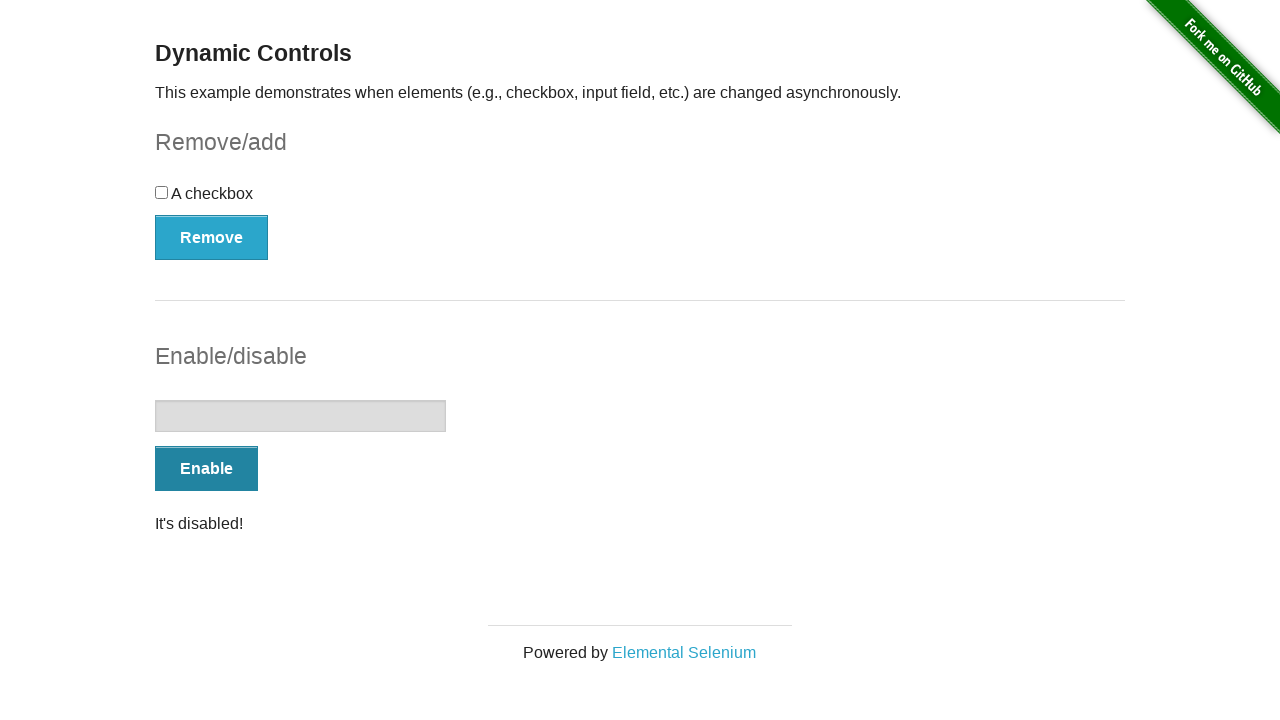

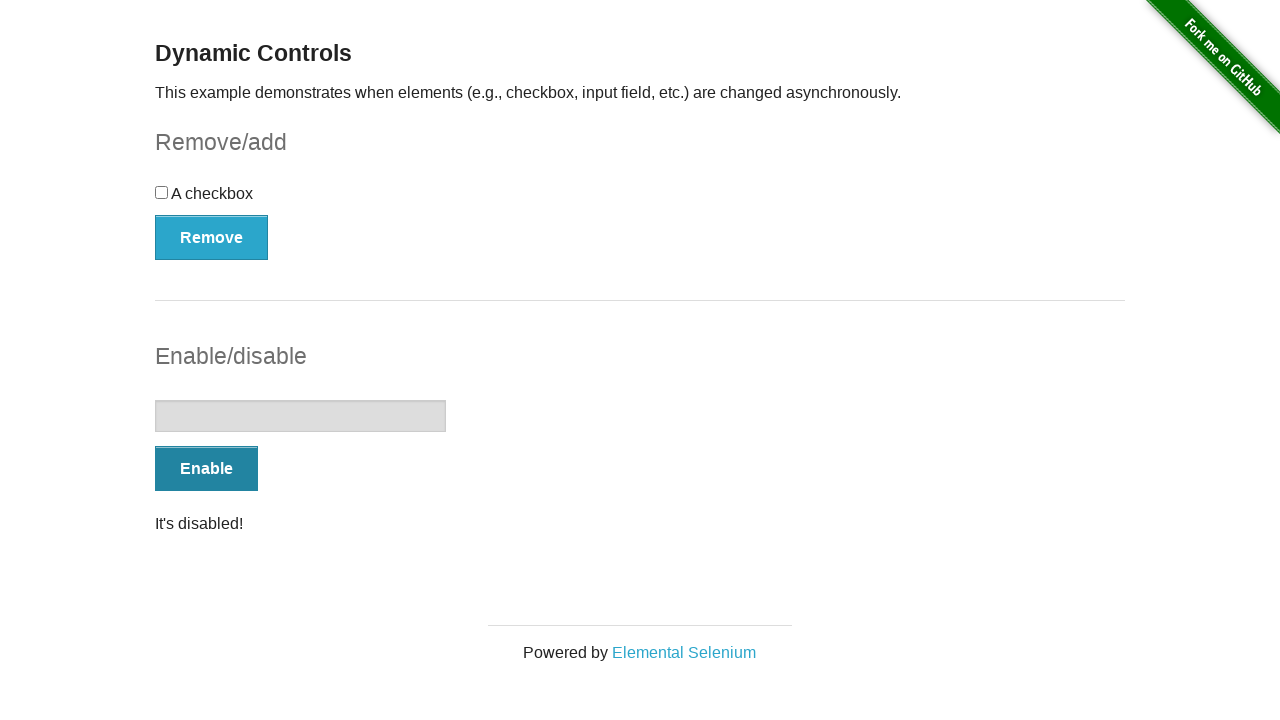